Navigates to a geolocation service website and waits for location information to be displayed

Starting URL: https://www.itilog.com/en/where-am-i

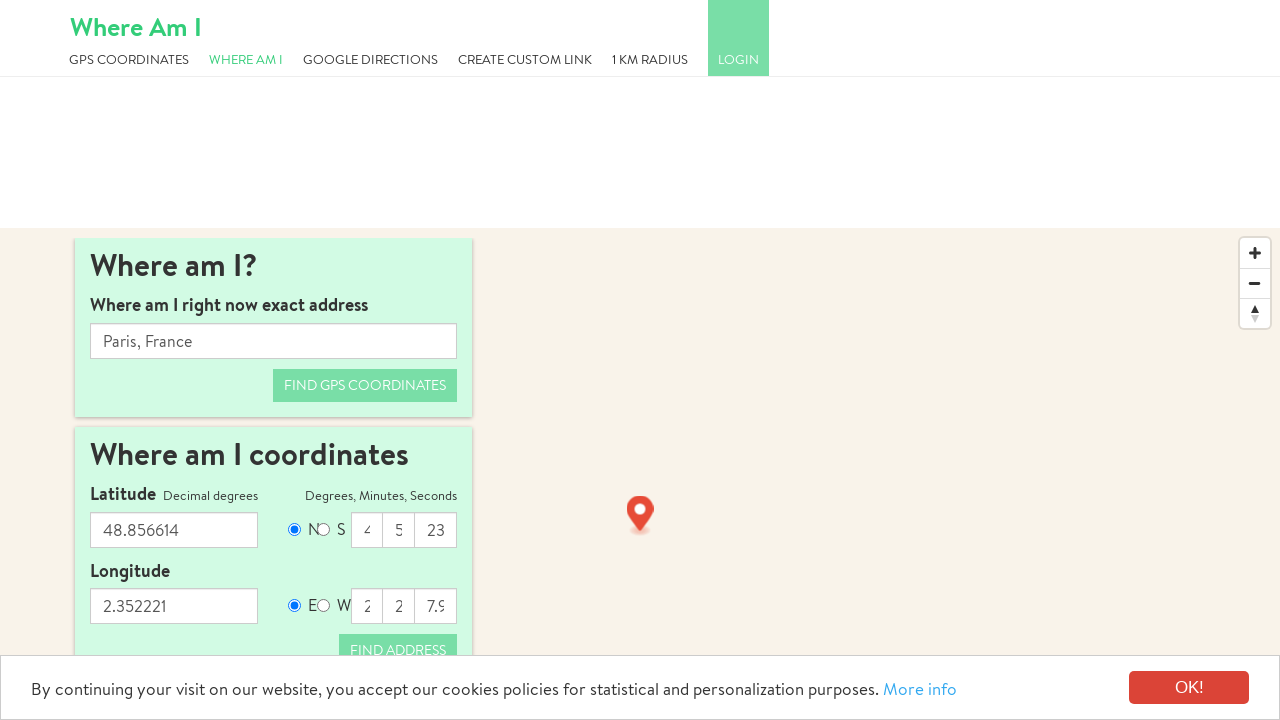

Navigated to geolocation service website
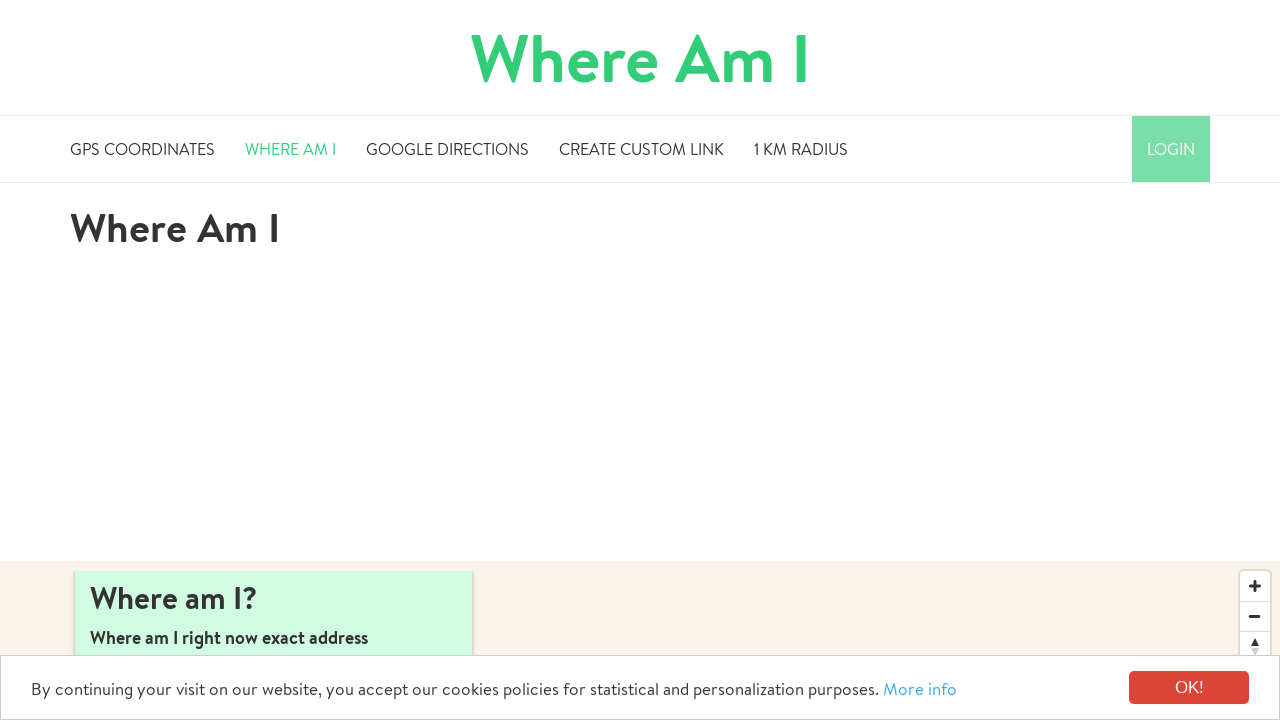

Waited 10 seconds for geolocation to process
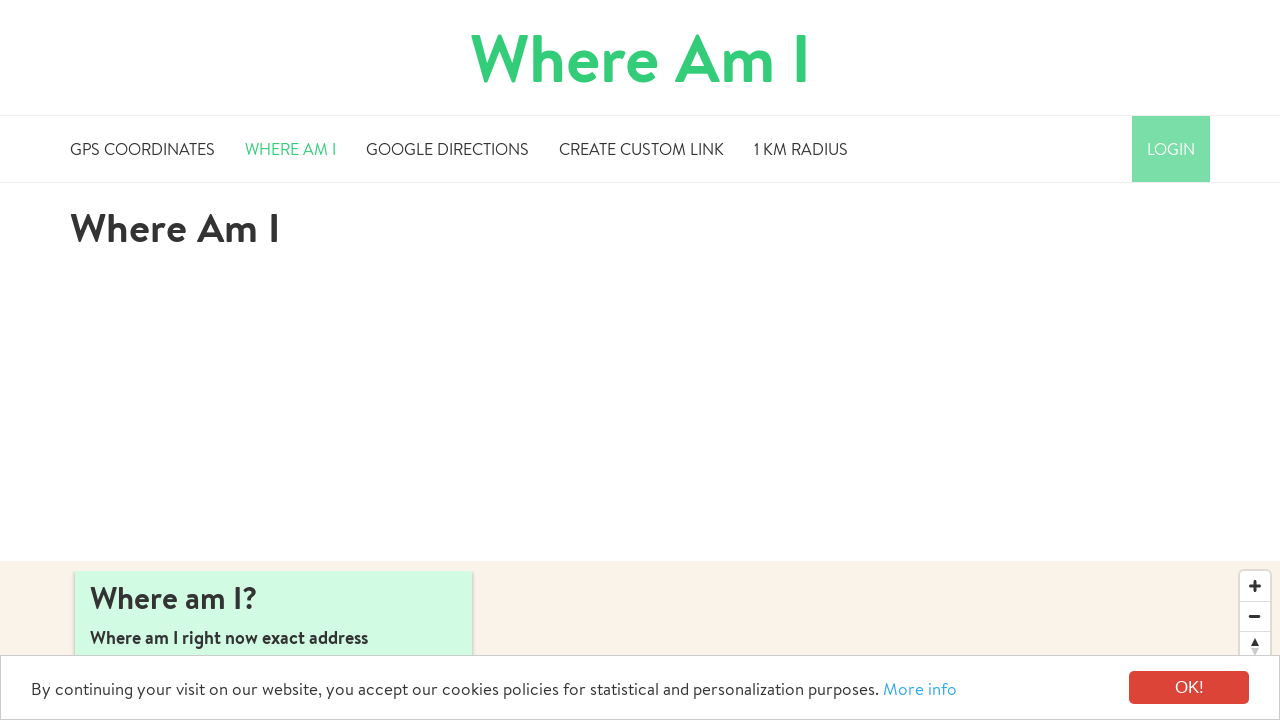

Location information displayed in info window
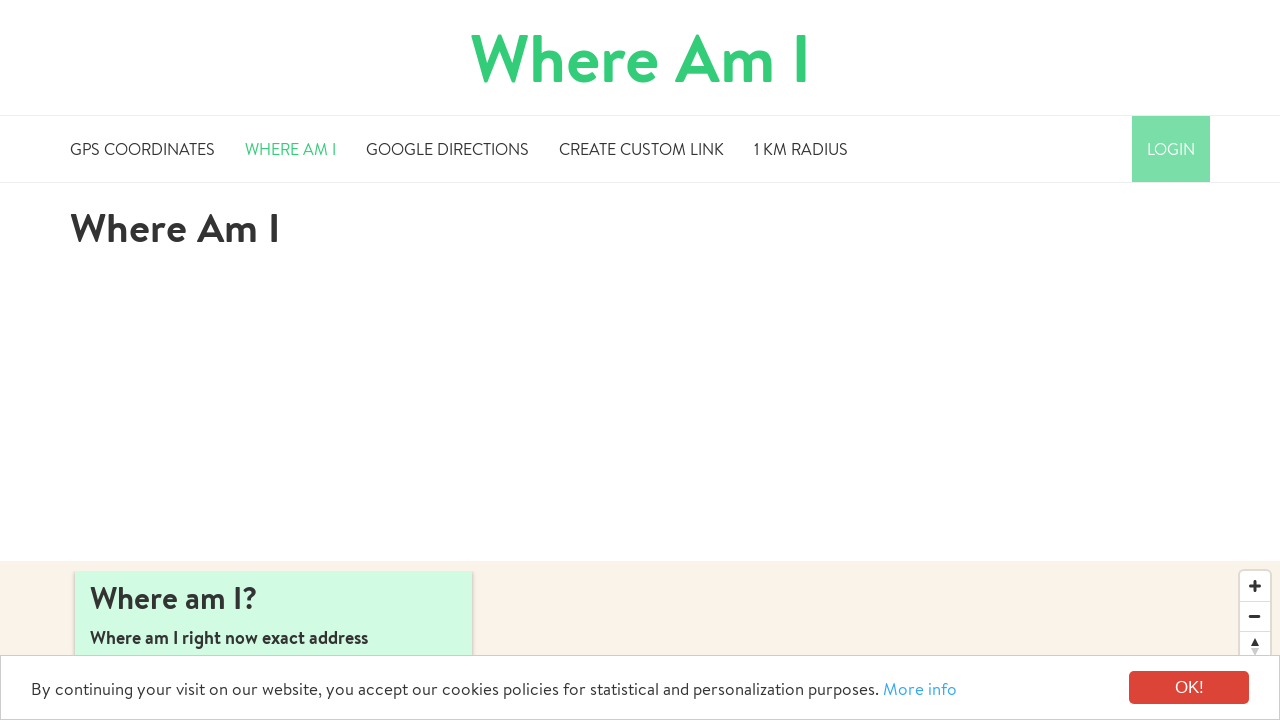

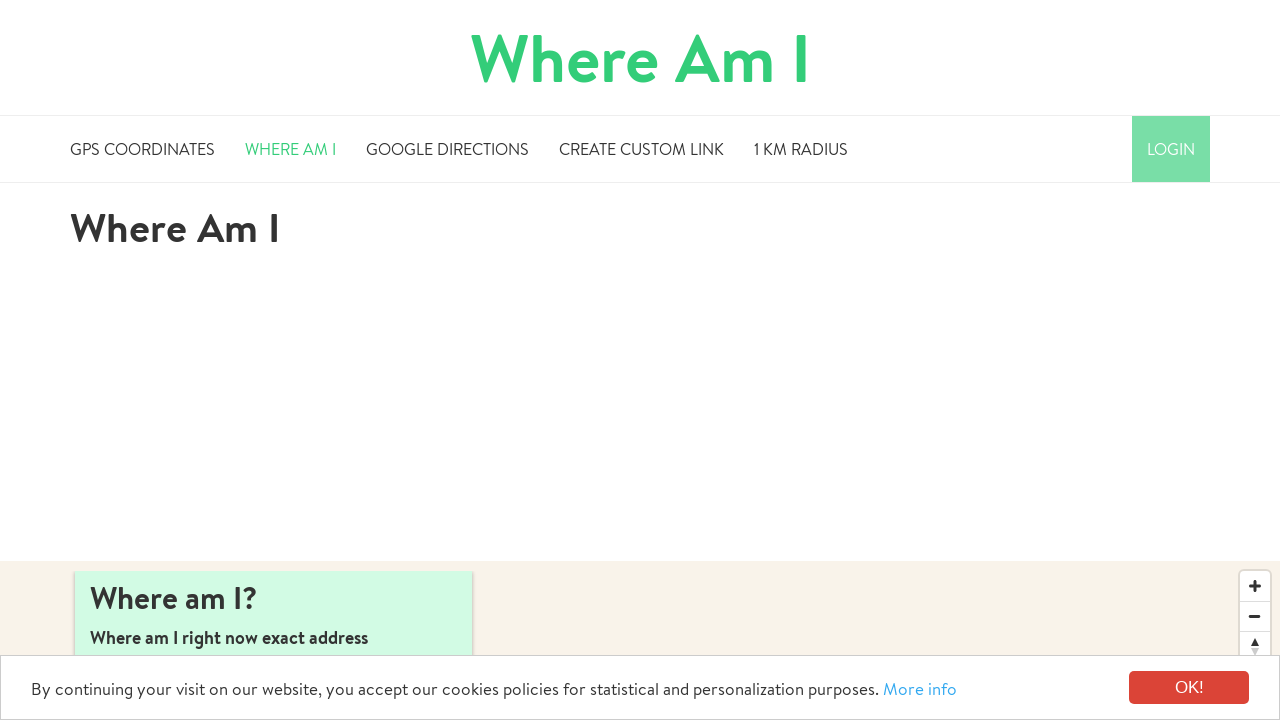